Tests HTML5 form validation messages by submitting forms with missing or invalid data

Starting URL: https://automationfc.github.io/html5/index.html

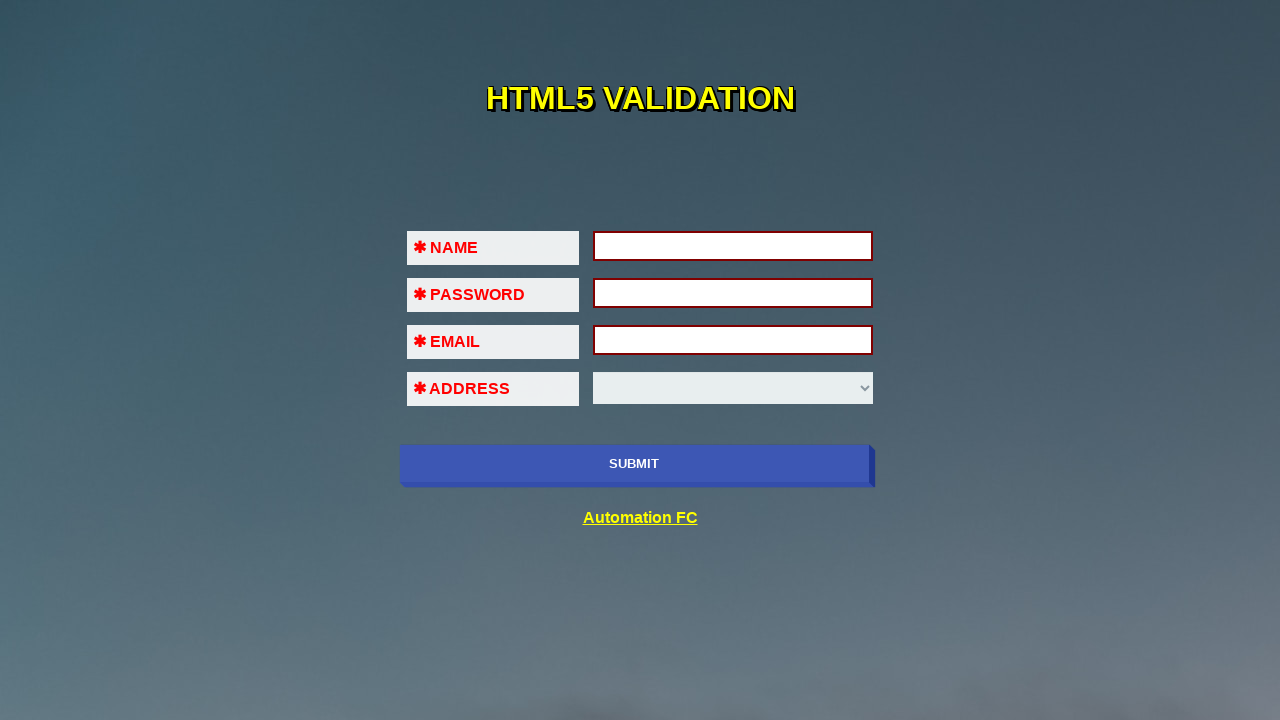

Clicked SUBMIT button to trigger name field validation at (634, 464) on xpath=//input[@value='SUBMIT']
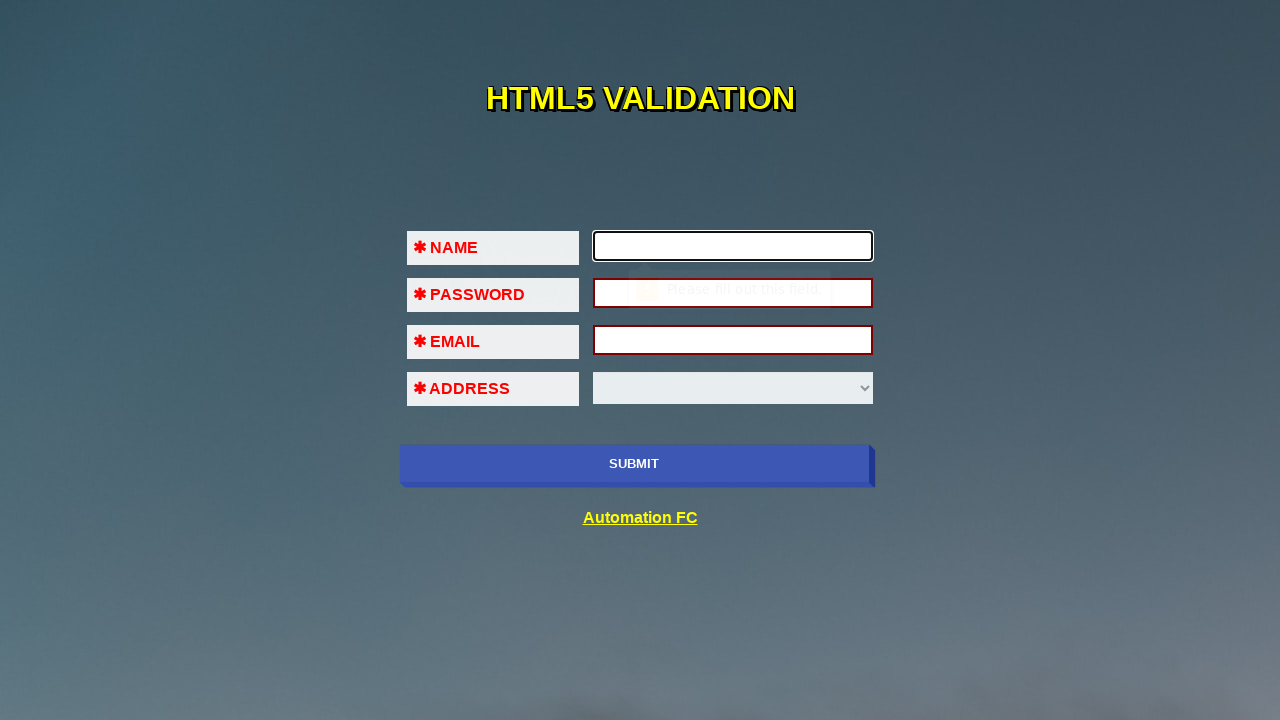

Filled name field with 'John' on //input[@id='fname']
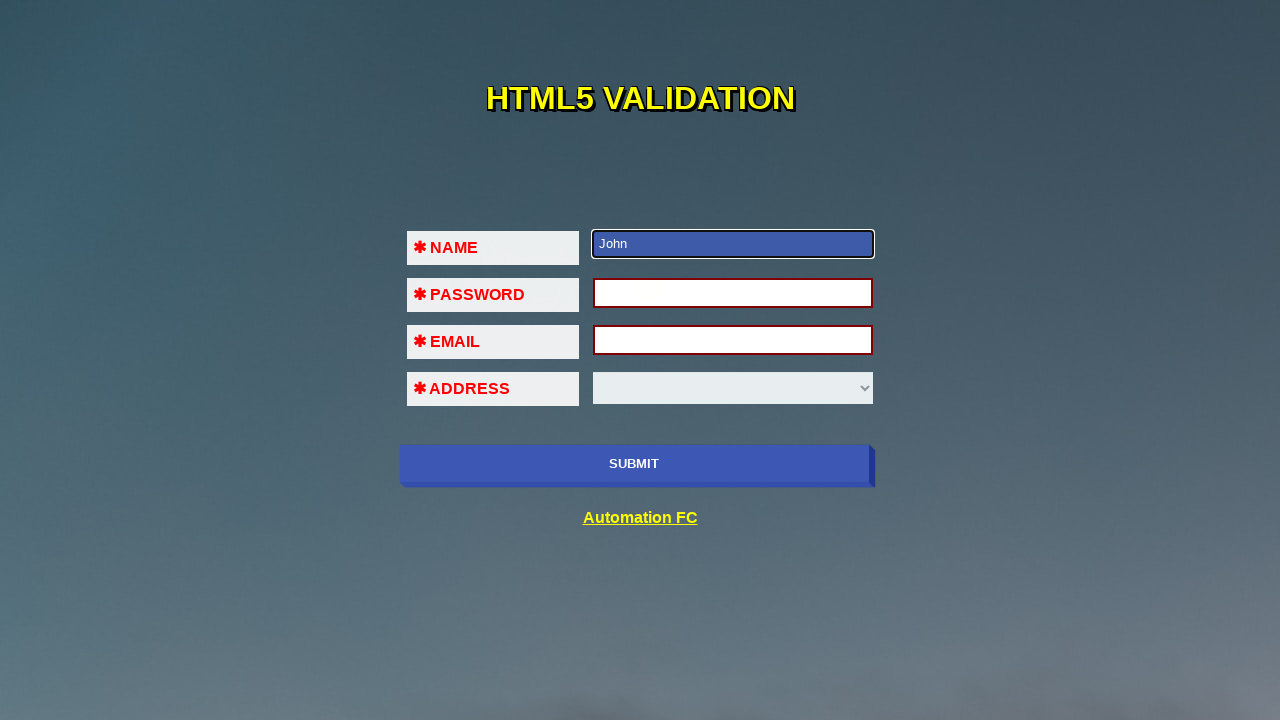

Clicked SUBMIT button to trigger password field validation at (634, 464) on xpath=//input[@value='SUBMIT']
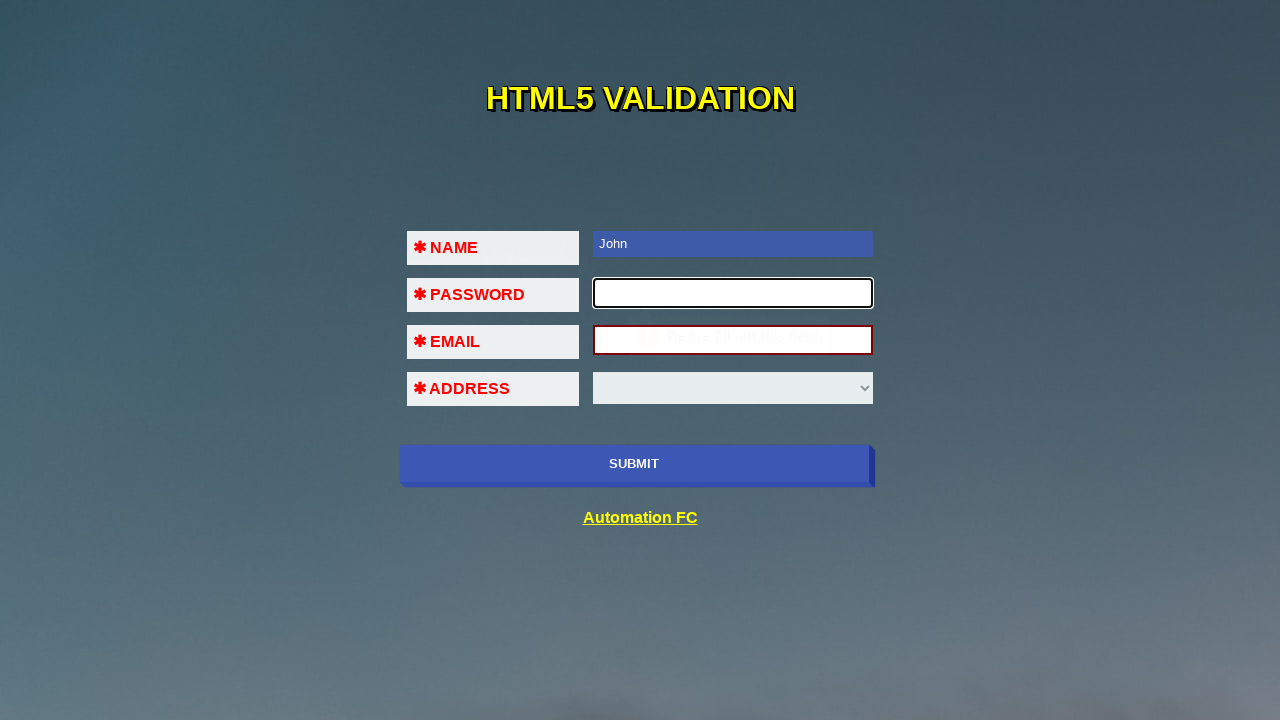

Filled password field with '123456' on //input[@id='pass']
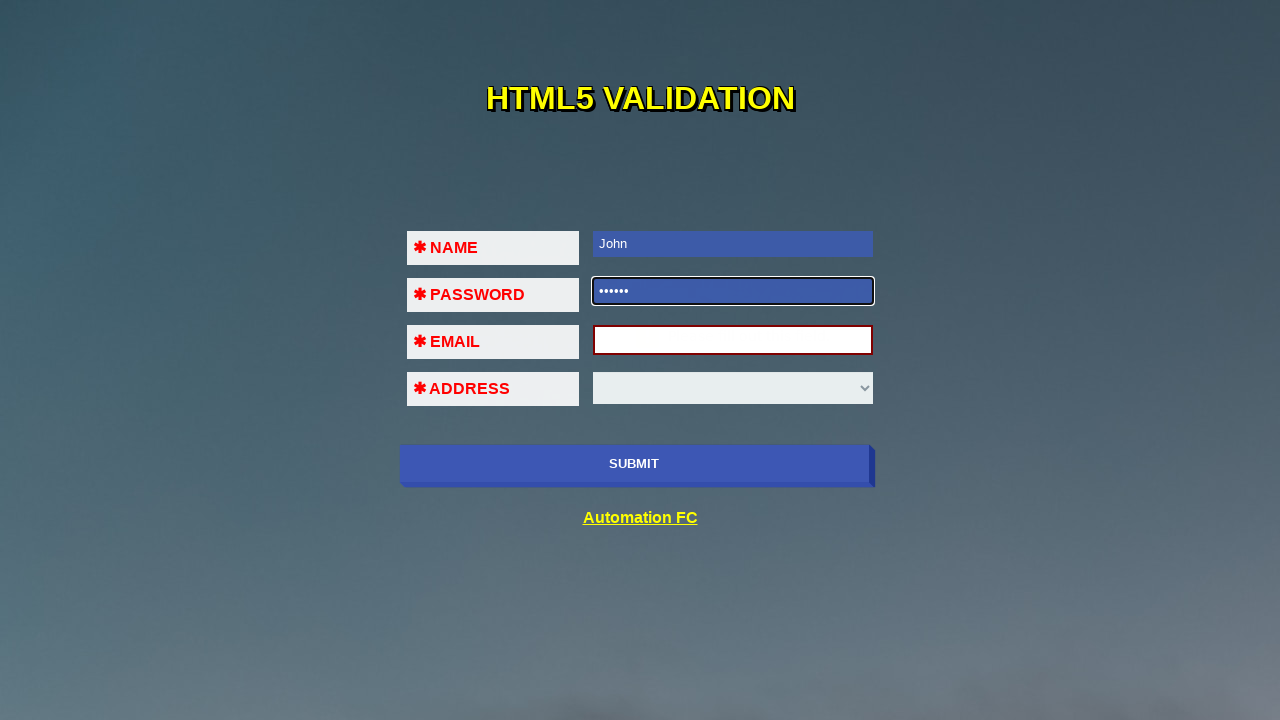

Clicked SUBMIT button to trigger email field validation at (634, 464) on xpath=//input[@value='SUBMIT']
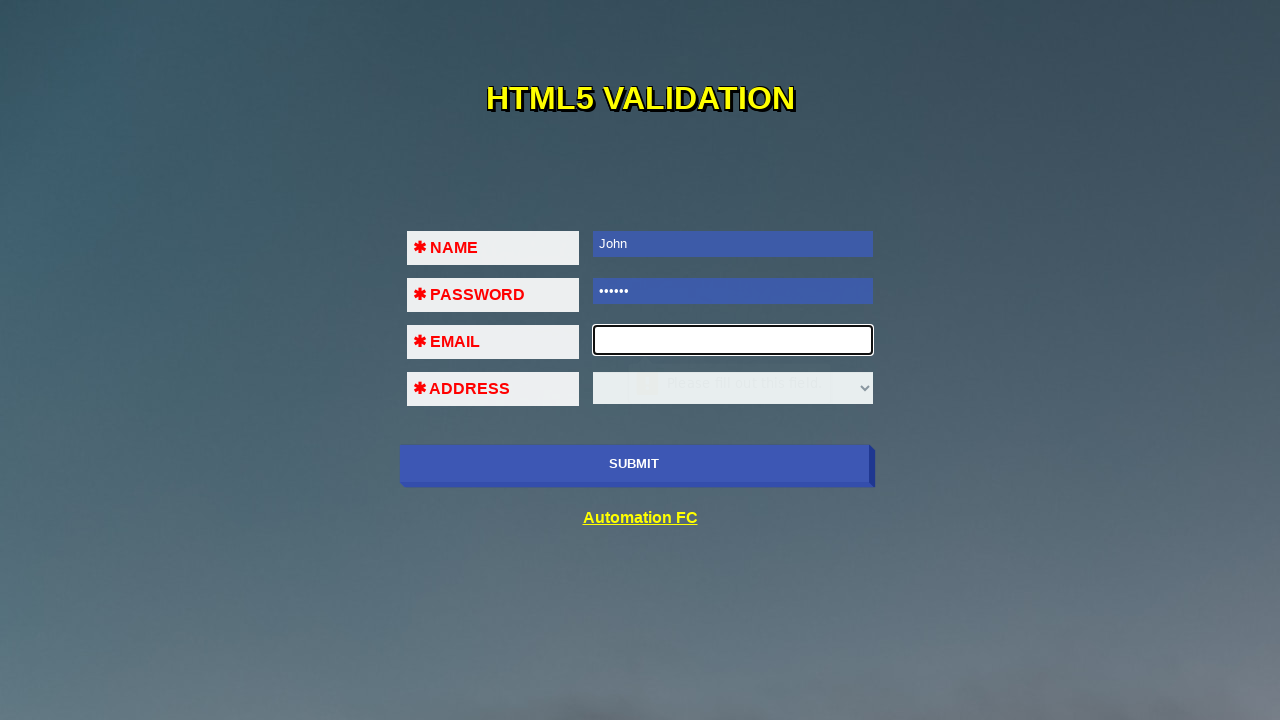

Filled email field with invalid format '123456' on //input[@id='em']
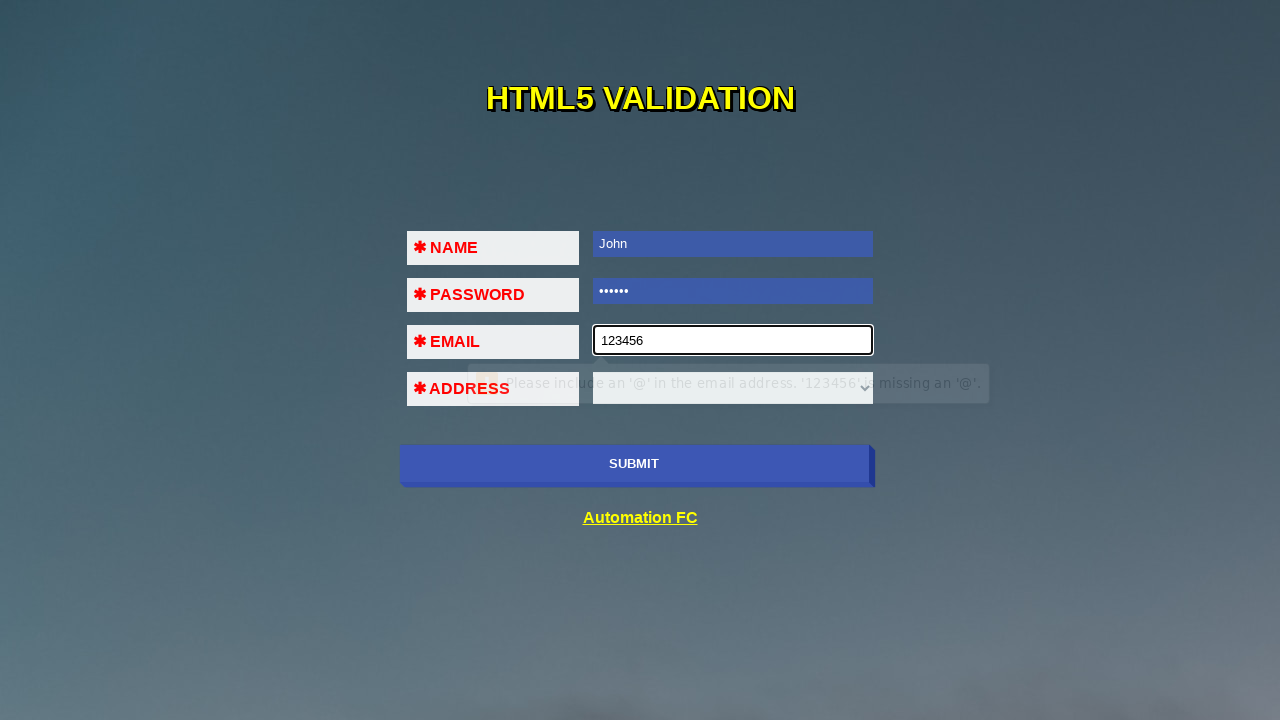

Clicked SUBMIT button to validate invalid email format at (634, 464) on xpath=//input[@value='SUBMIT']
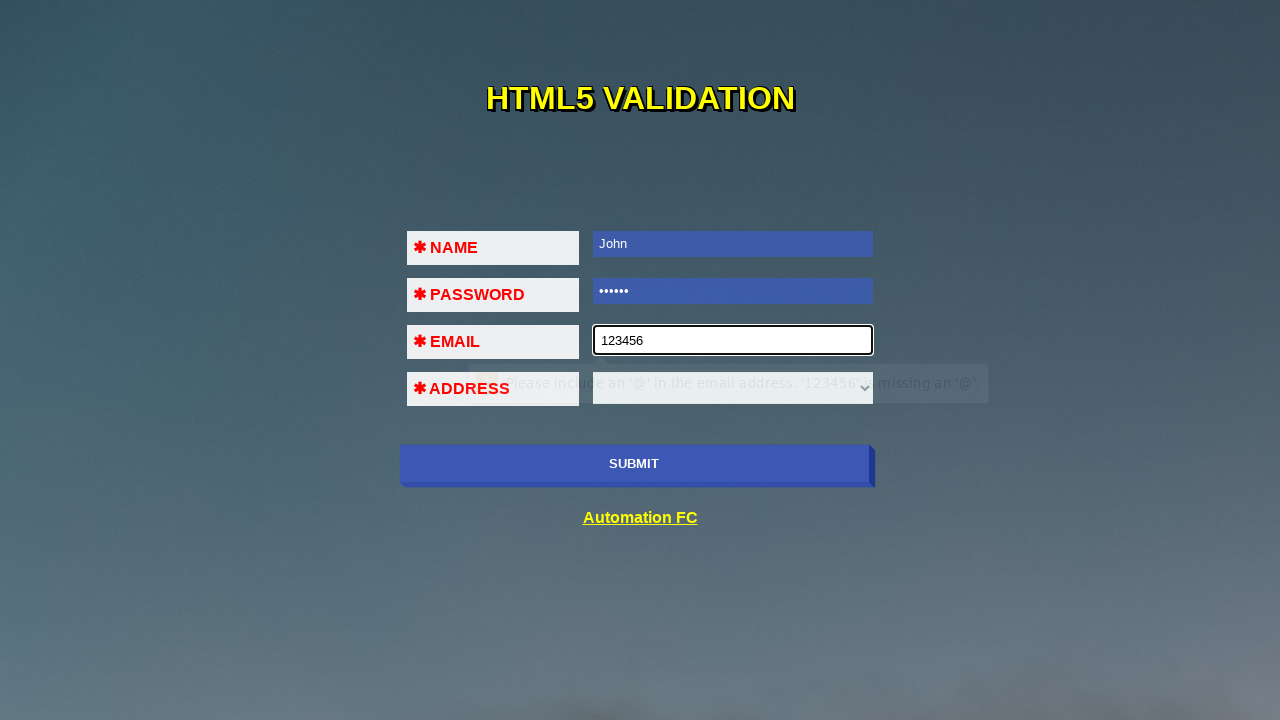

Filled email field with incomplete email 'abc@abc' on //input[@id='em']
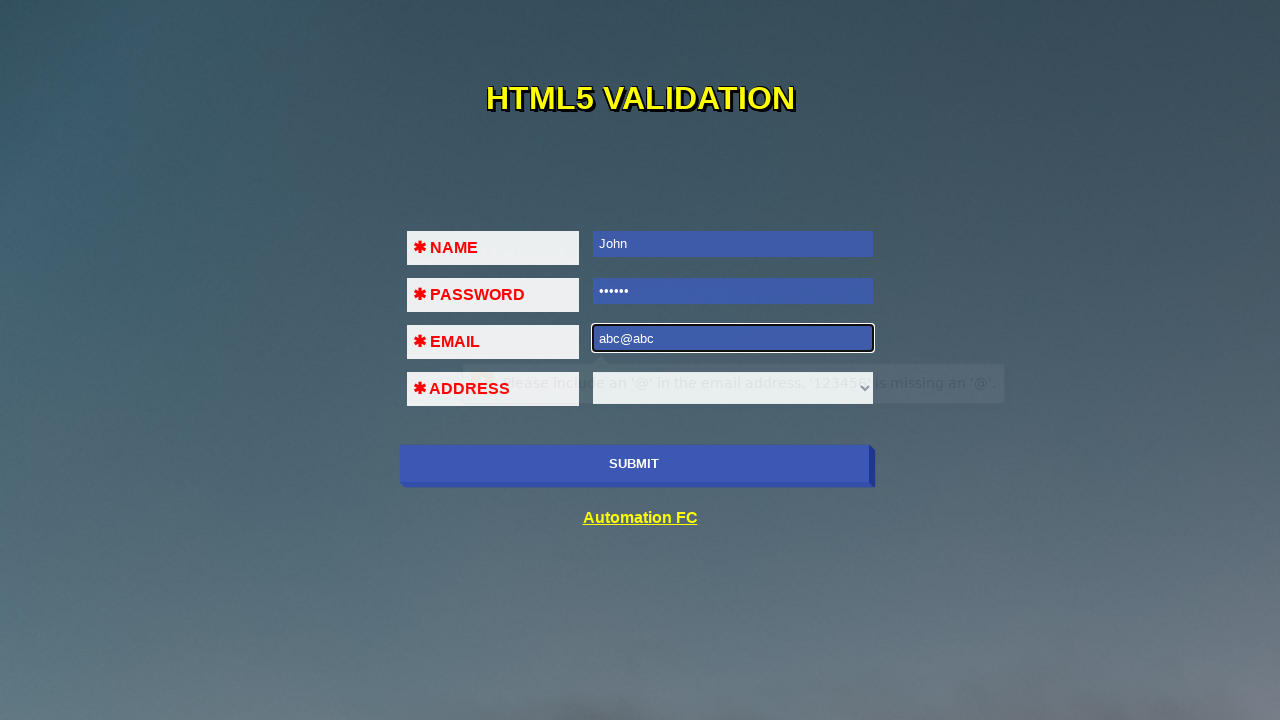

Clicked SUBMIT button to validate incomplete email format at (634, 464) on xpath=//input[@value='SUBMIT']
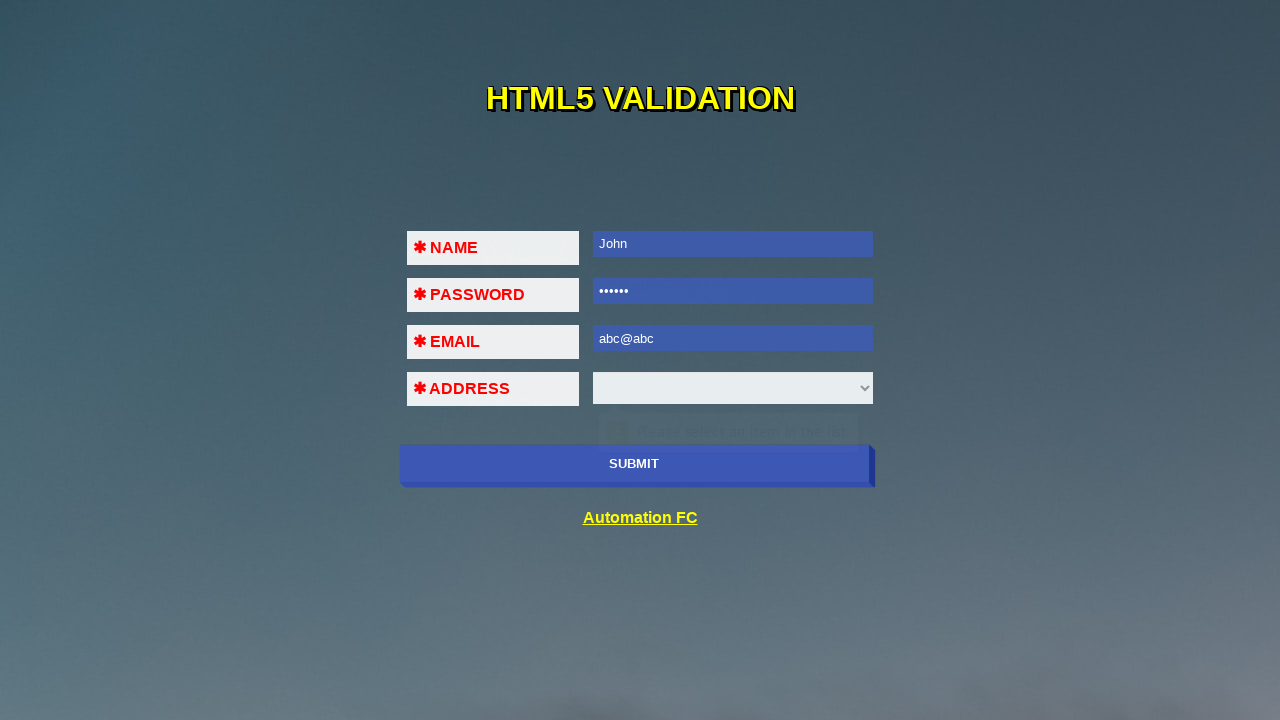

Filled email field with valid email 'abc@abc.com' on //input[@id='em']
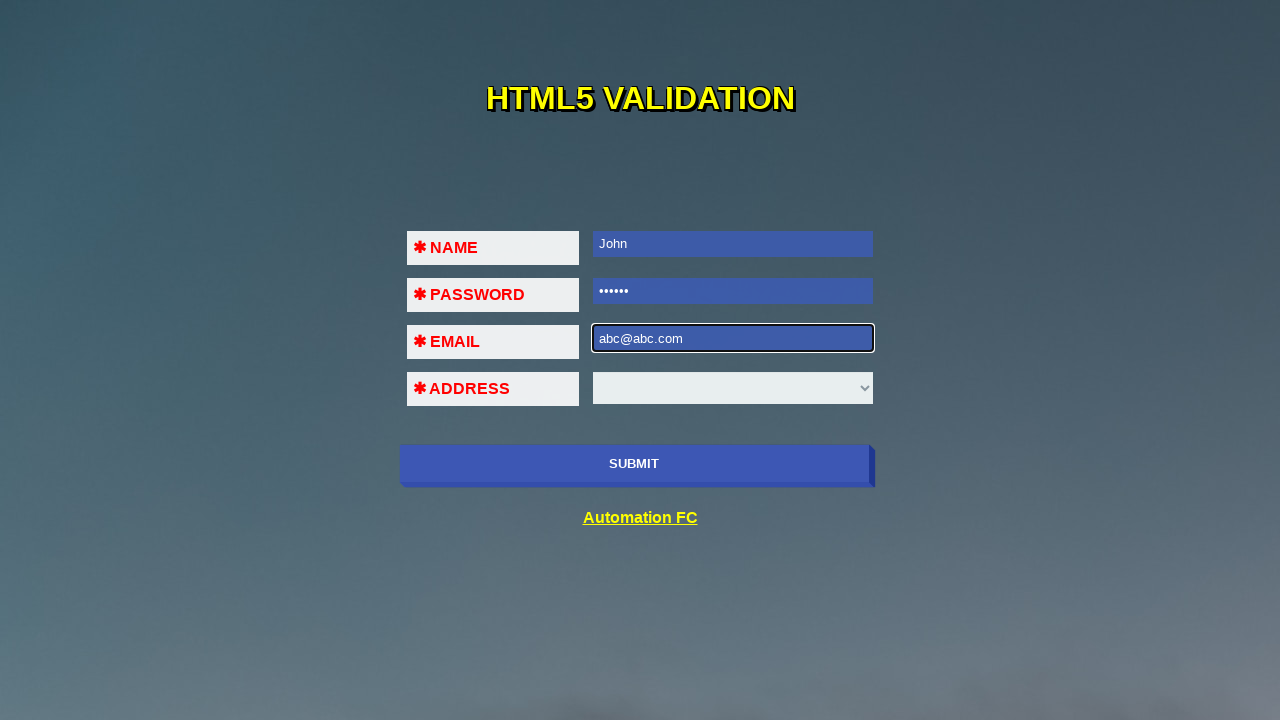

Clicked SUBMIT button to trigger address field validation at (634, 464) on xpath=//input[@value='SUBMIT']
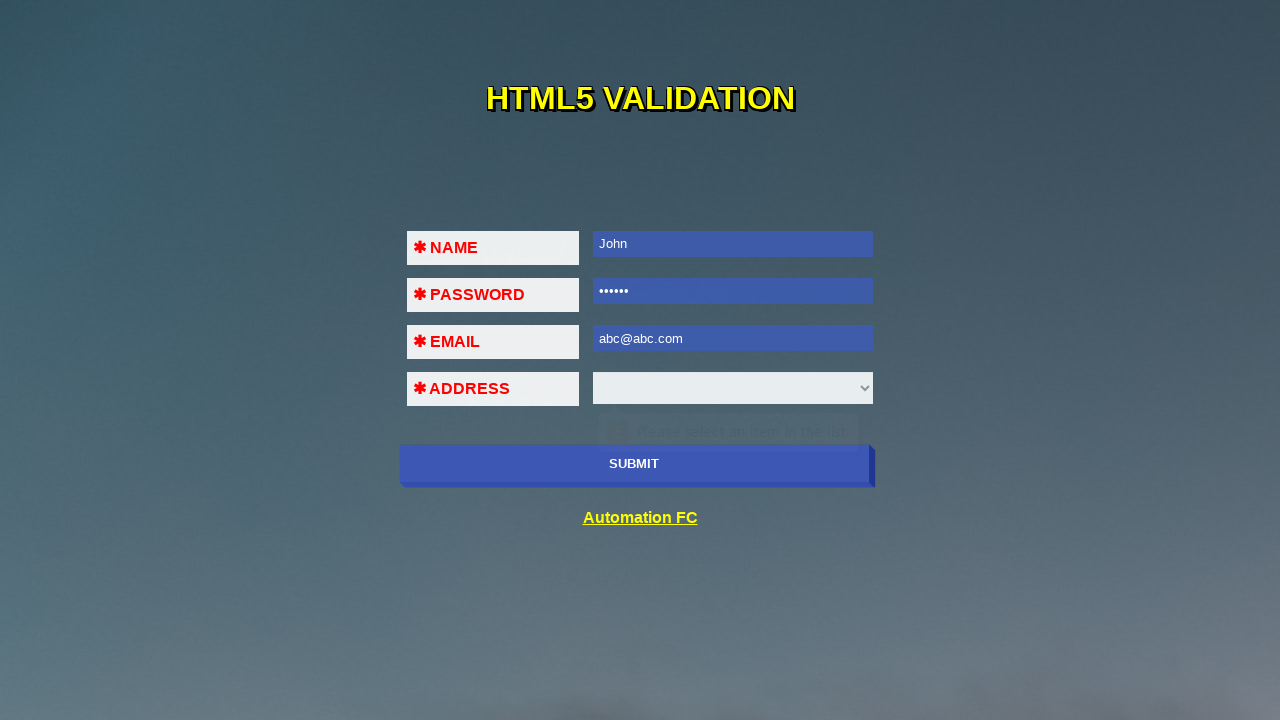

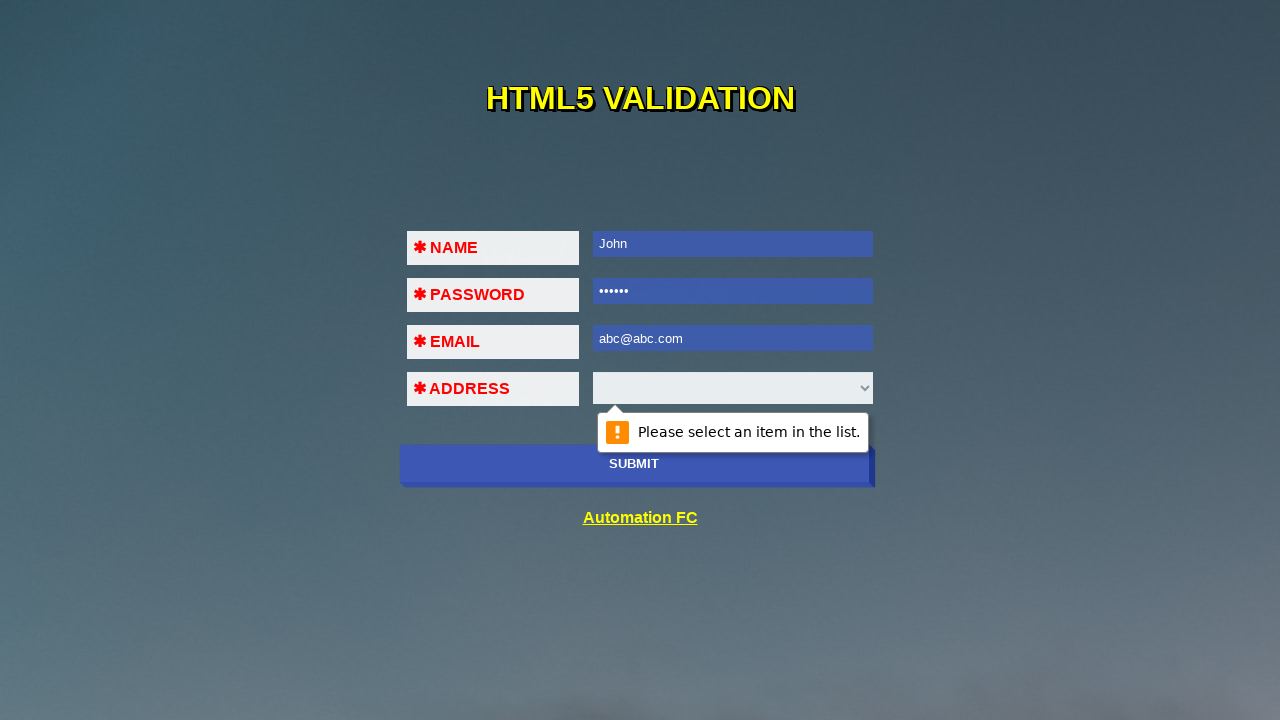